Tests modal dialog functionality by clicking on the button to show a large modal

Starting URL: https://demoqa.com/modal-dialogs

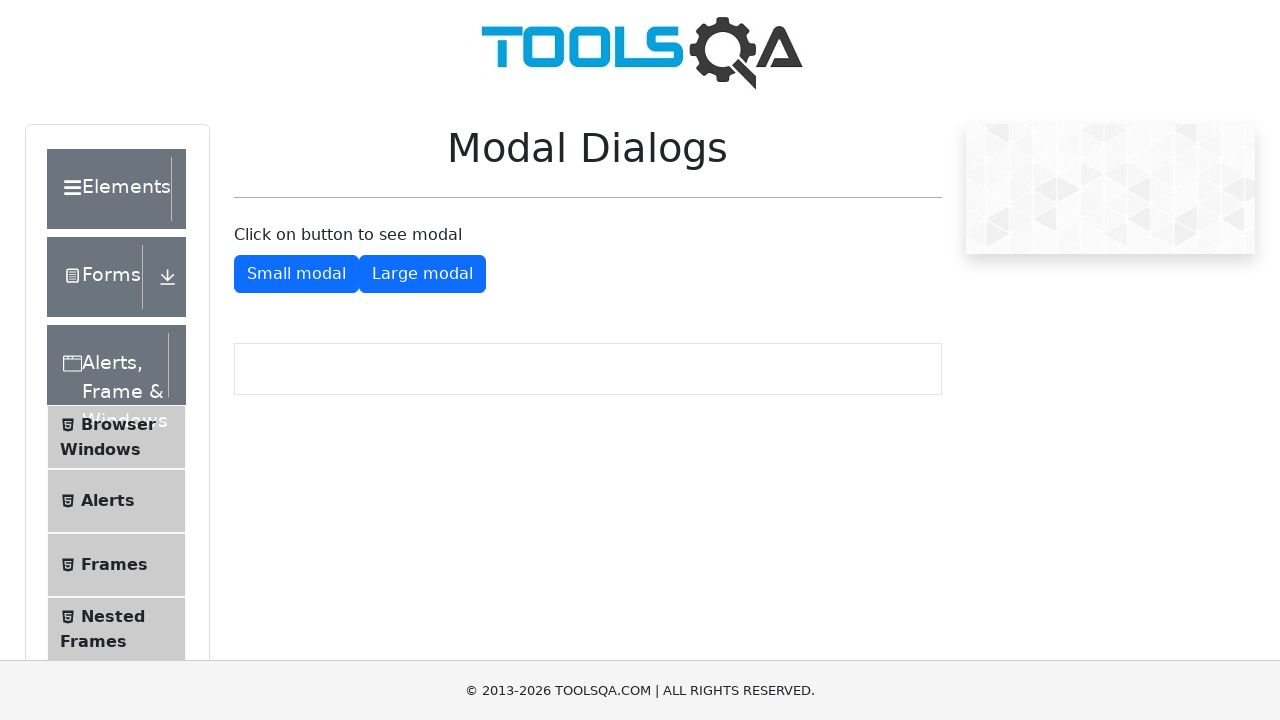

Clicked button to show large modal dialog at (422, 274) on #showLargeModal
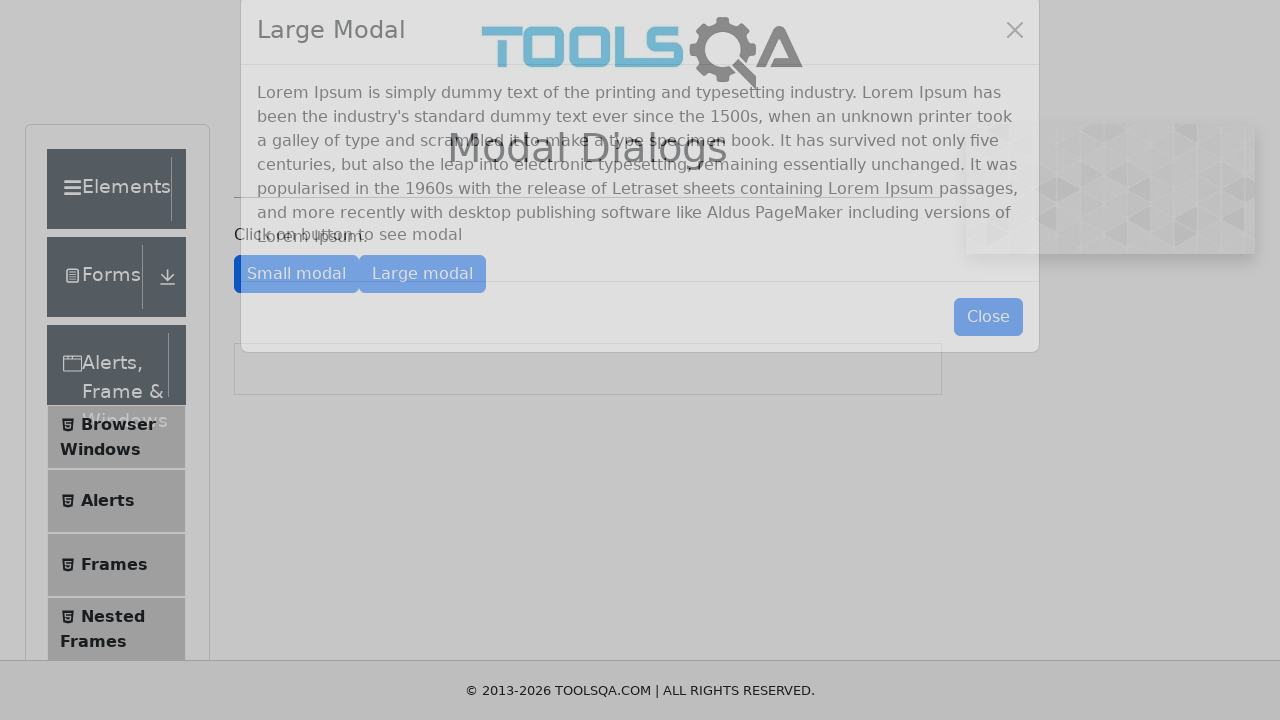

Modal dialog appeared and is visible
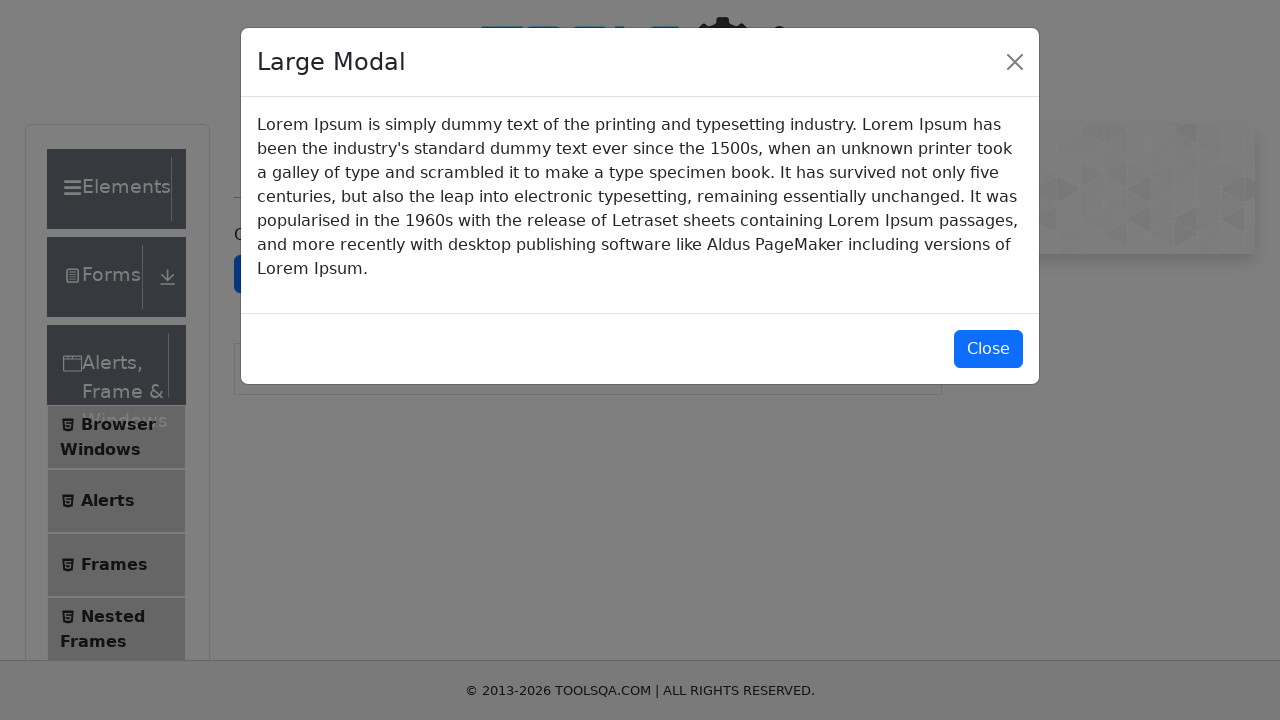

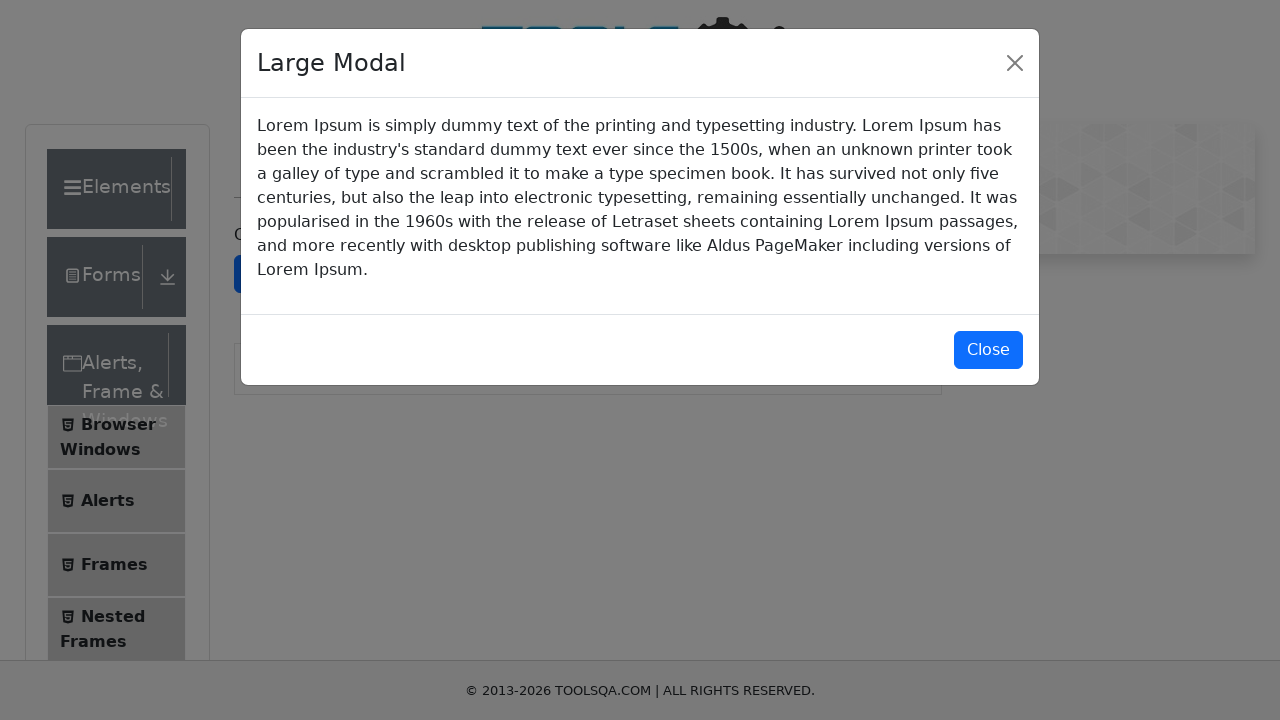